Tests that attempting to select a disabled option in a dropdown is handled appropriately

Starting URL: https://selenium.dev/selenium/web/formPage.html

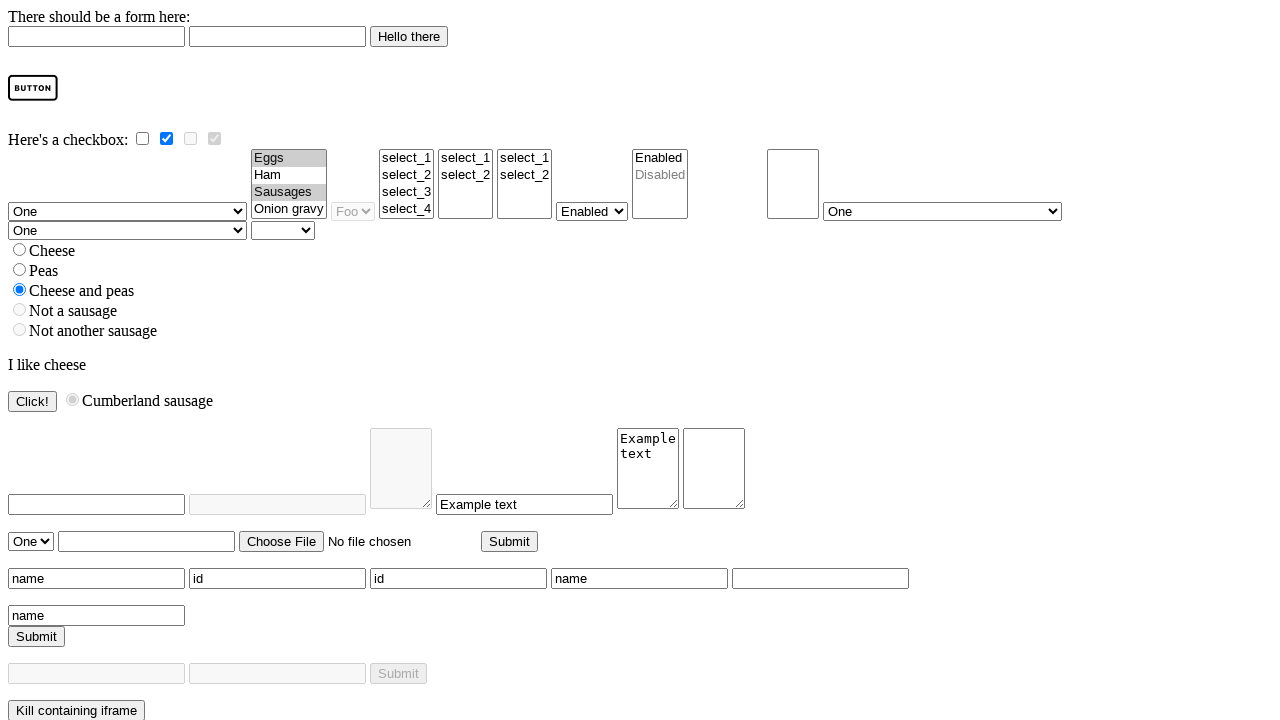

Navigated to form page
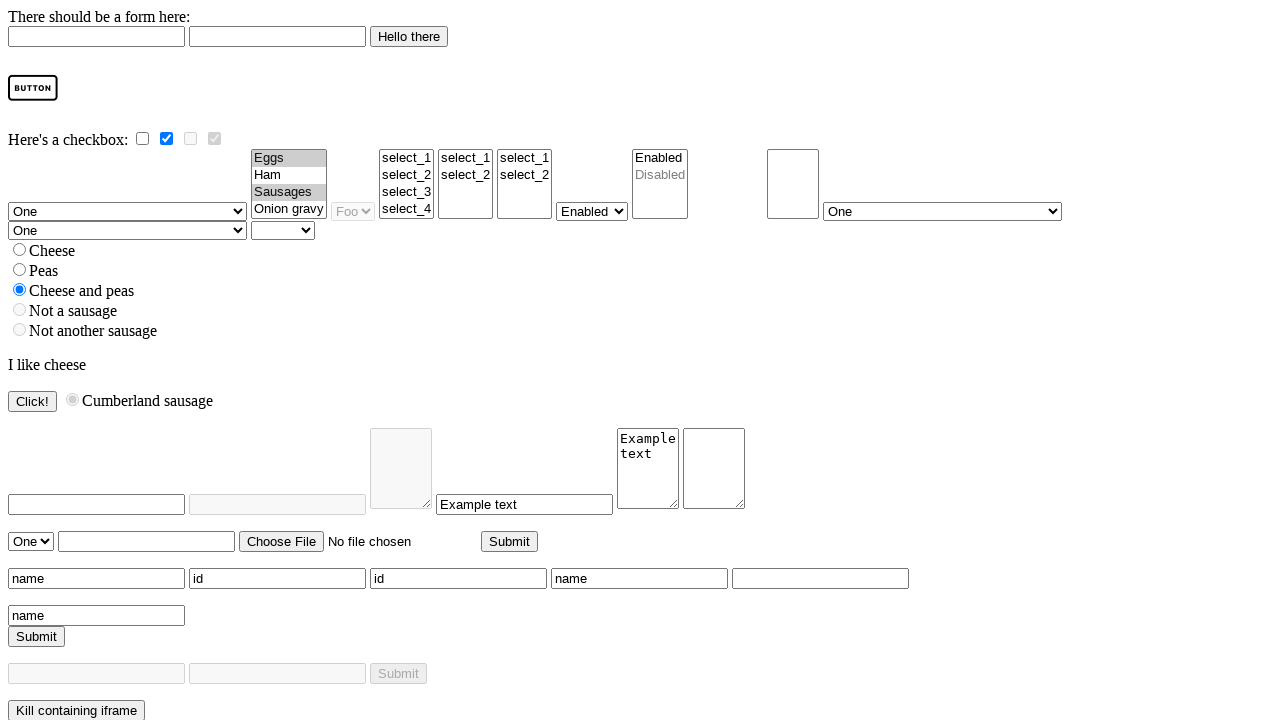

Select element with disabled option loaded
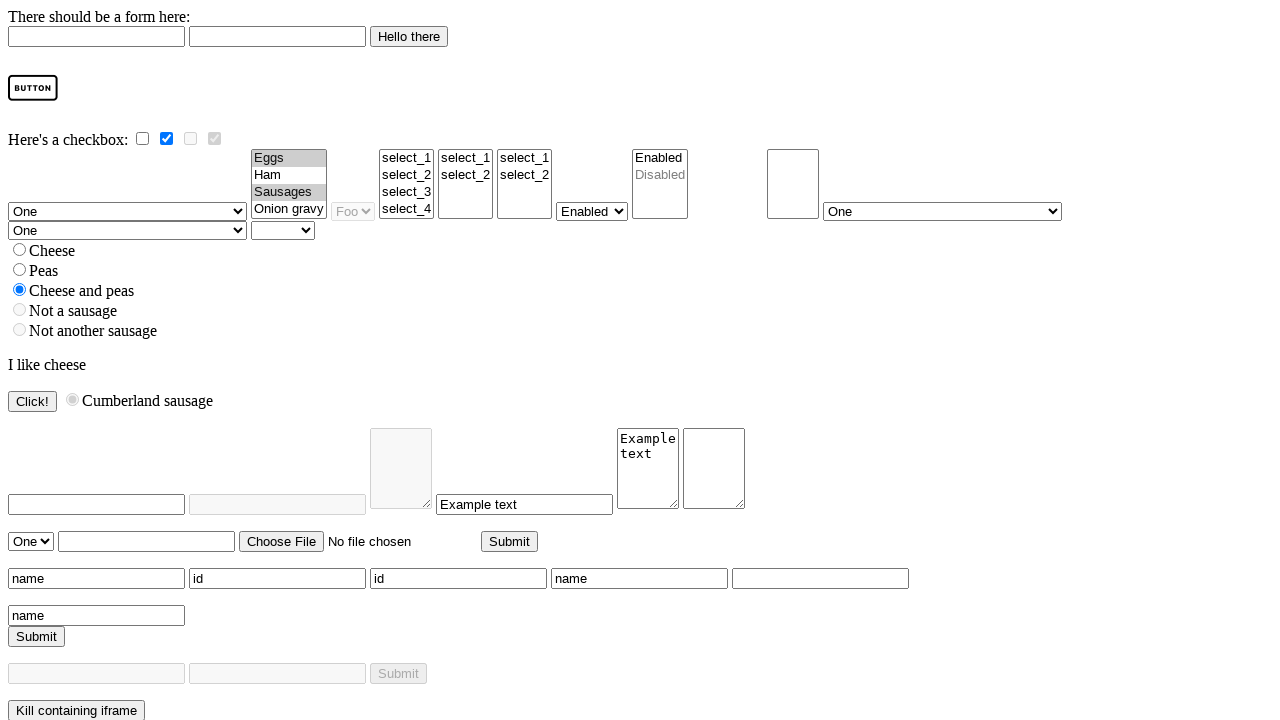

Located disabled option in dropdown
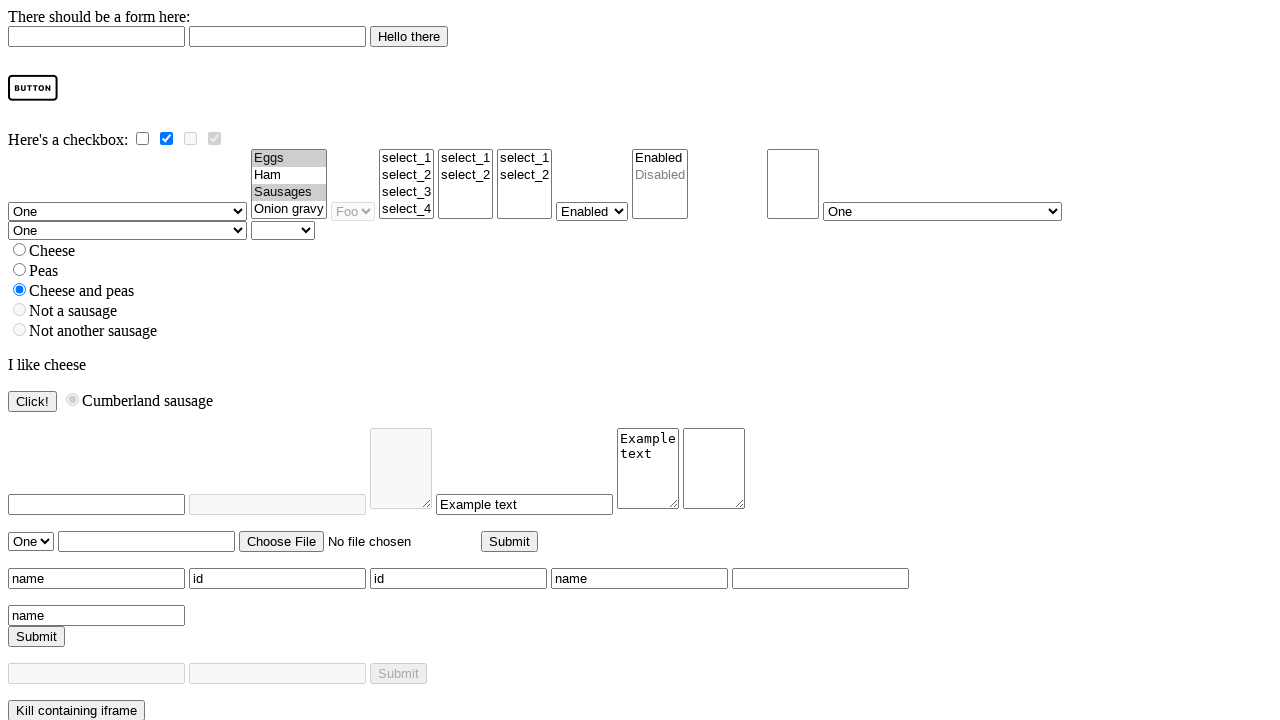

Verified that the option is disabled
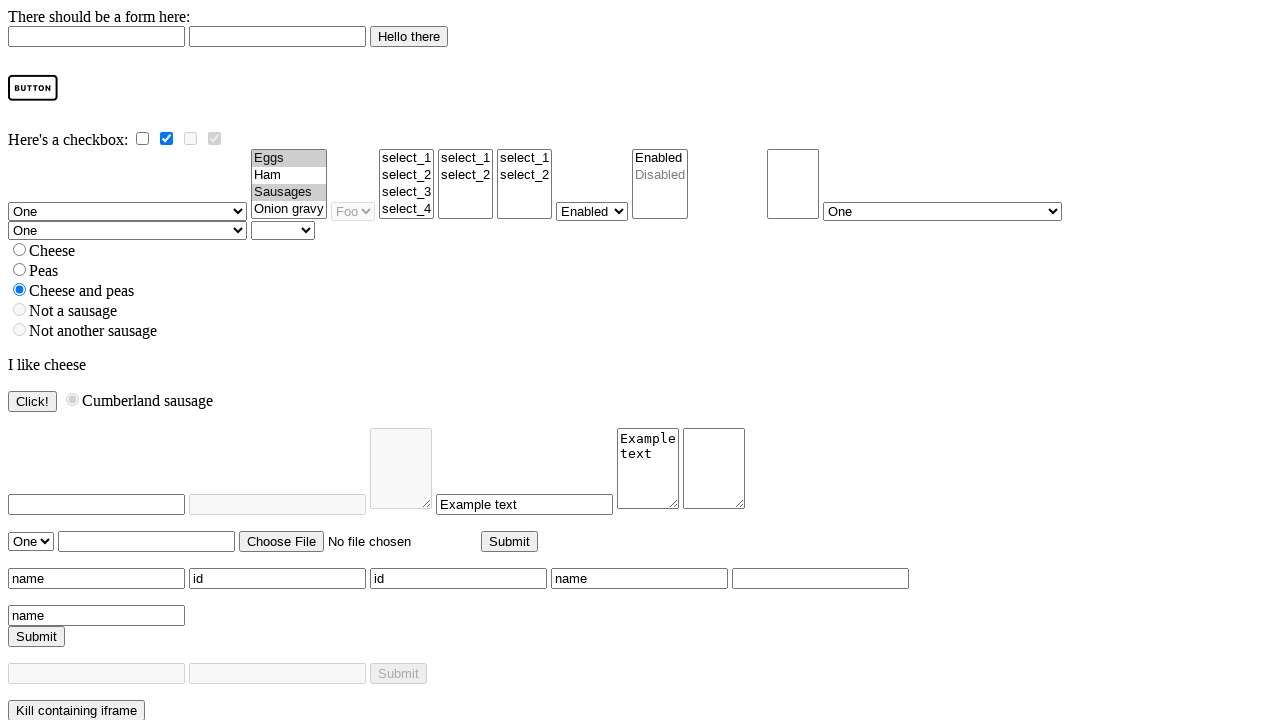

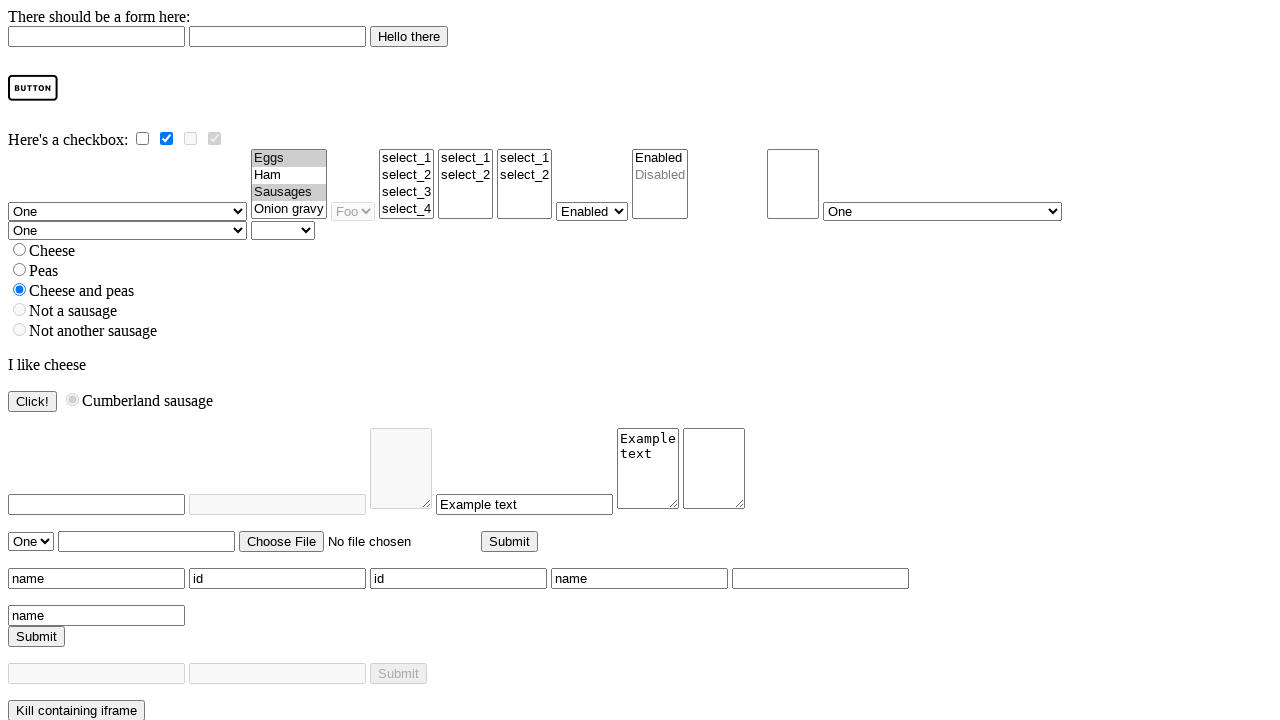